Tests auto-suggestive dropdown functionality by typing partial text and selecting India from the suggestions

Starting URL: https://rahulshettyacademy.com/dropdownsPractise/

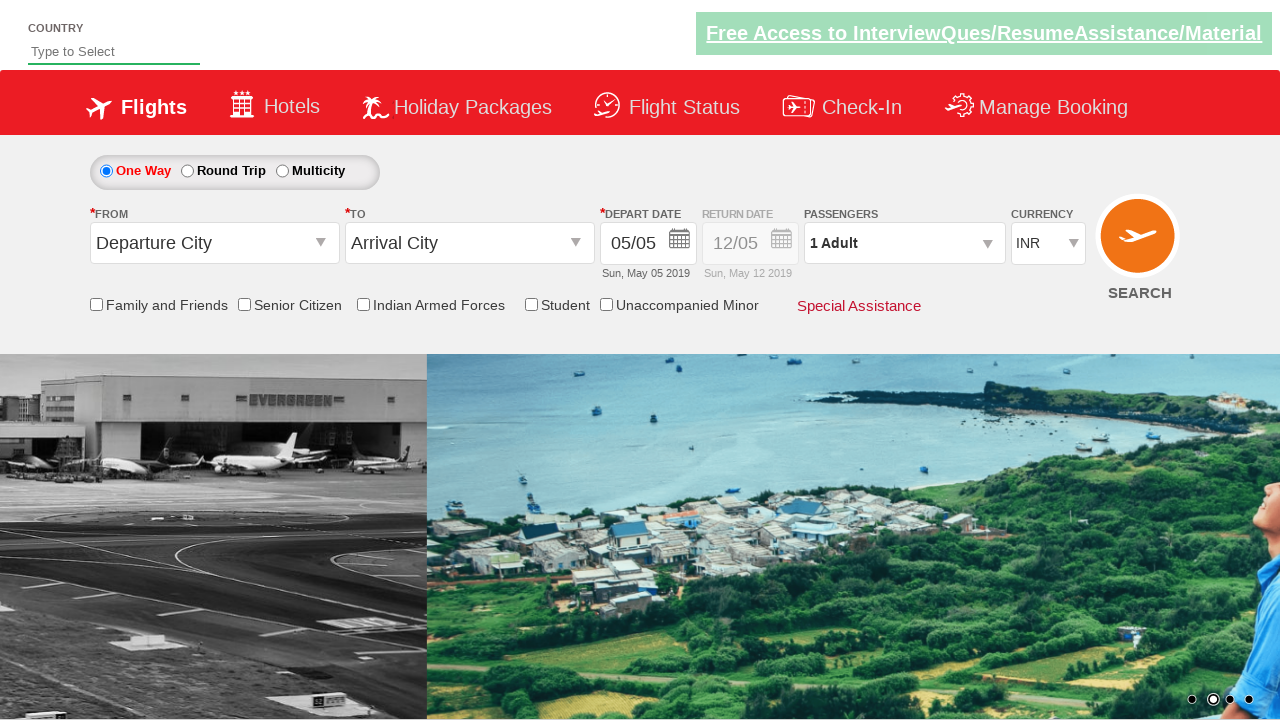

Filled autosuggest field with 'INd' on #autosuggest
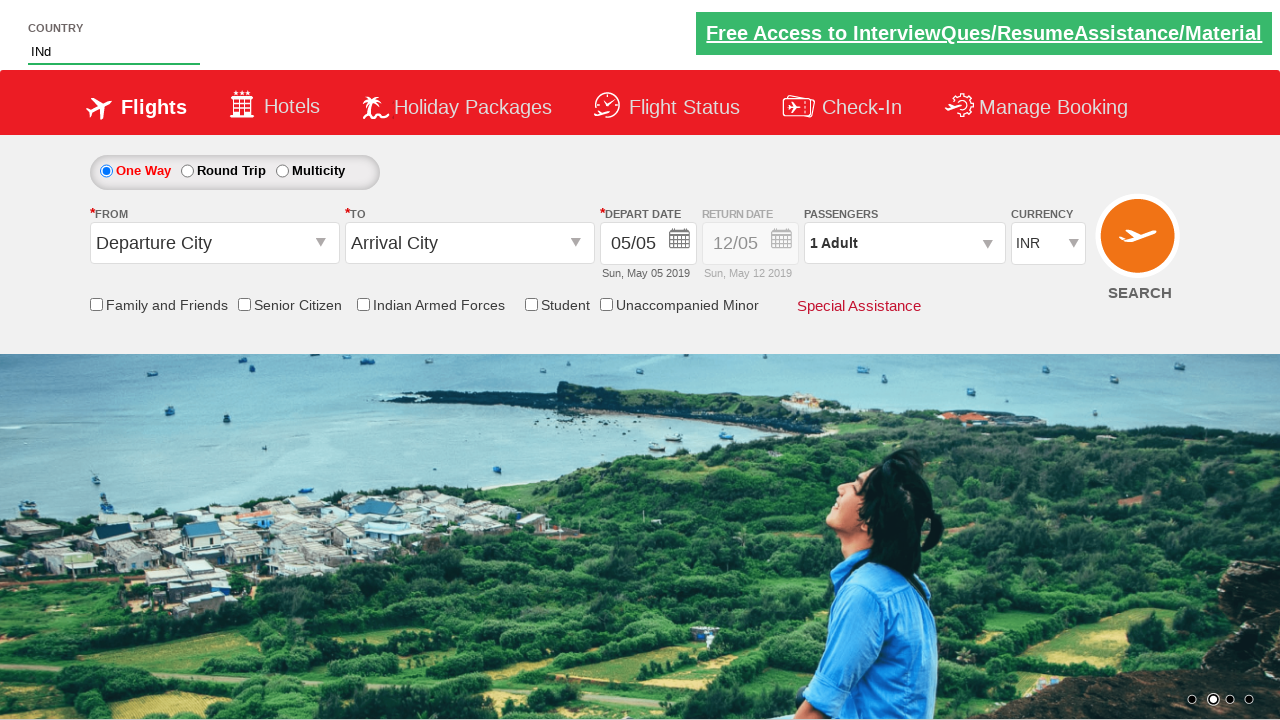

Auto-suggestive dropdown suggestions appeared
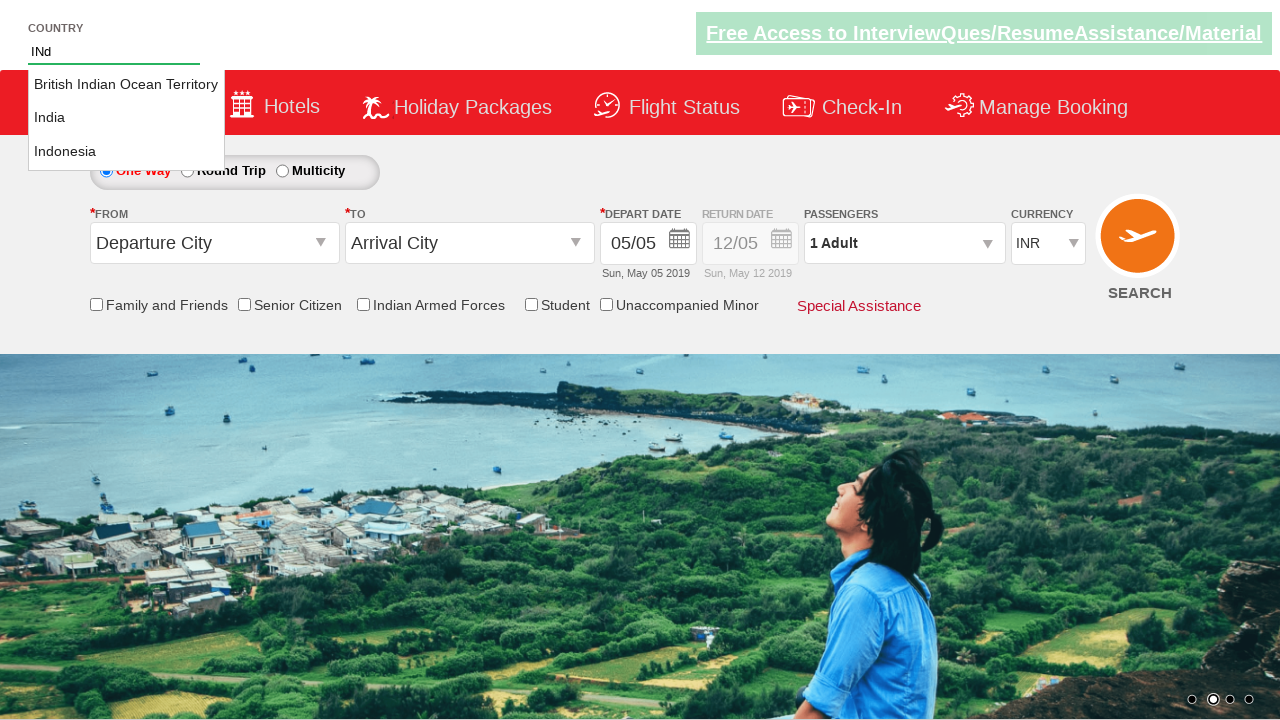

Selected 'India' from the dropdown suggestions at (126, 118) on li[class='ui-menu-item'] a >> nth=1
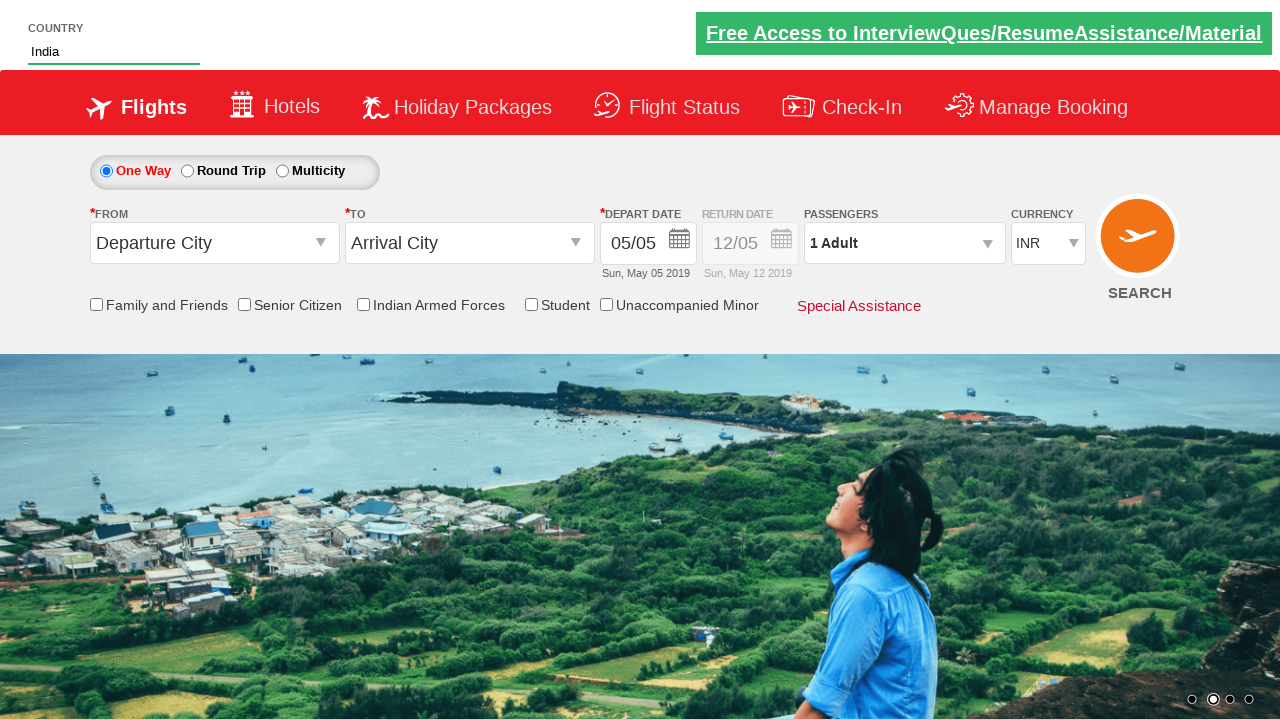

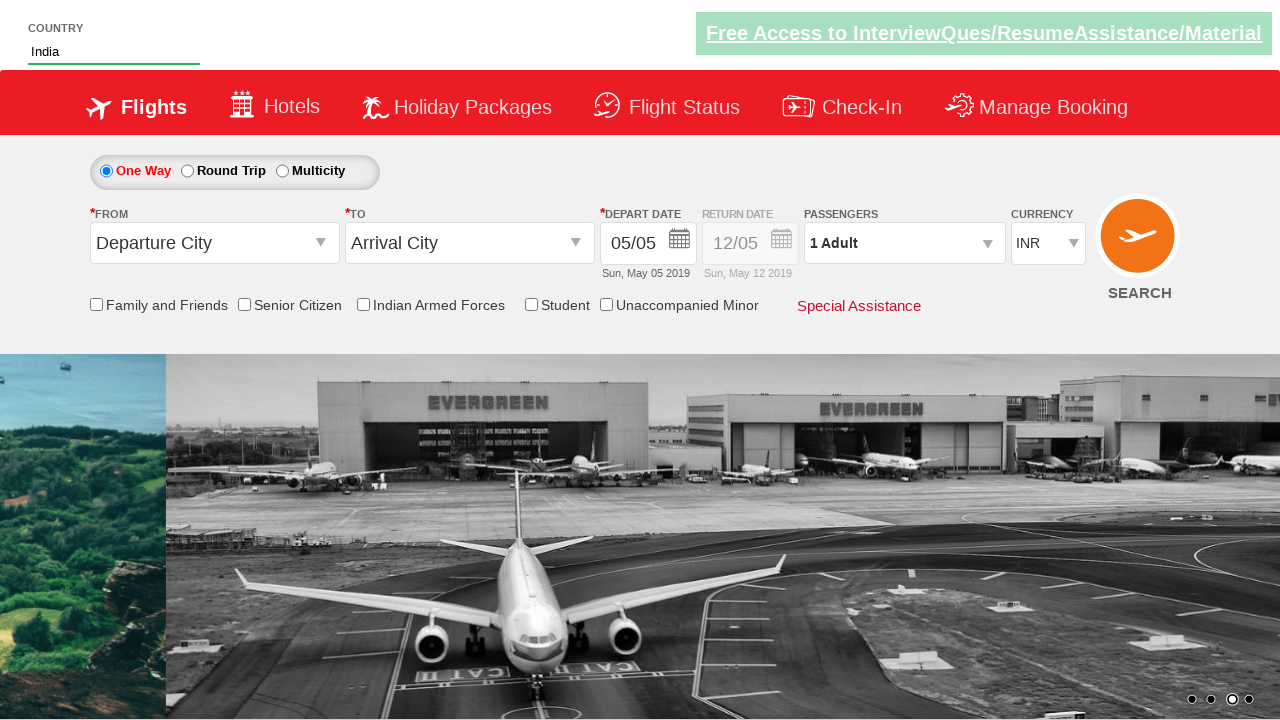